Tests navigation to Samsung Galaxy S6 product page by clicking on the product link and verifying the product title is displayed correctly

Starting URL: https://www.demoblaze.com/

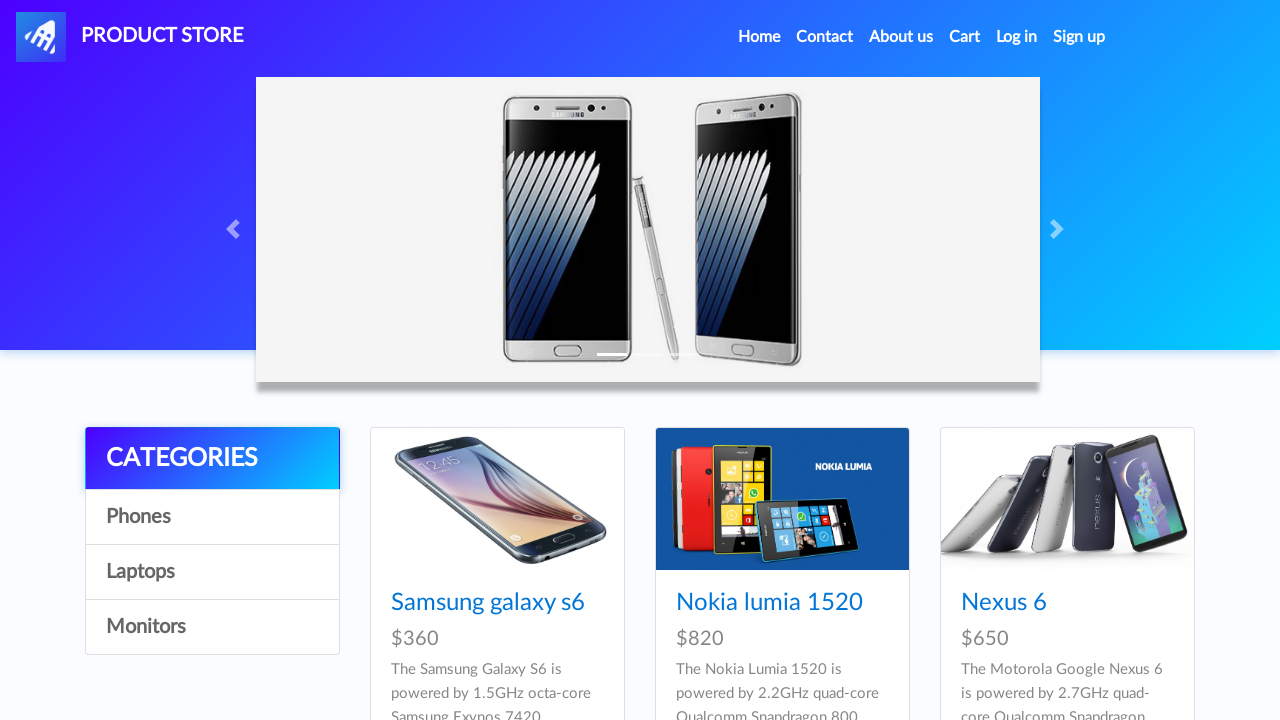

Clicked on Samsung Galaxy S6 product link at (488, 603) on text=Samsung galaxy s6
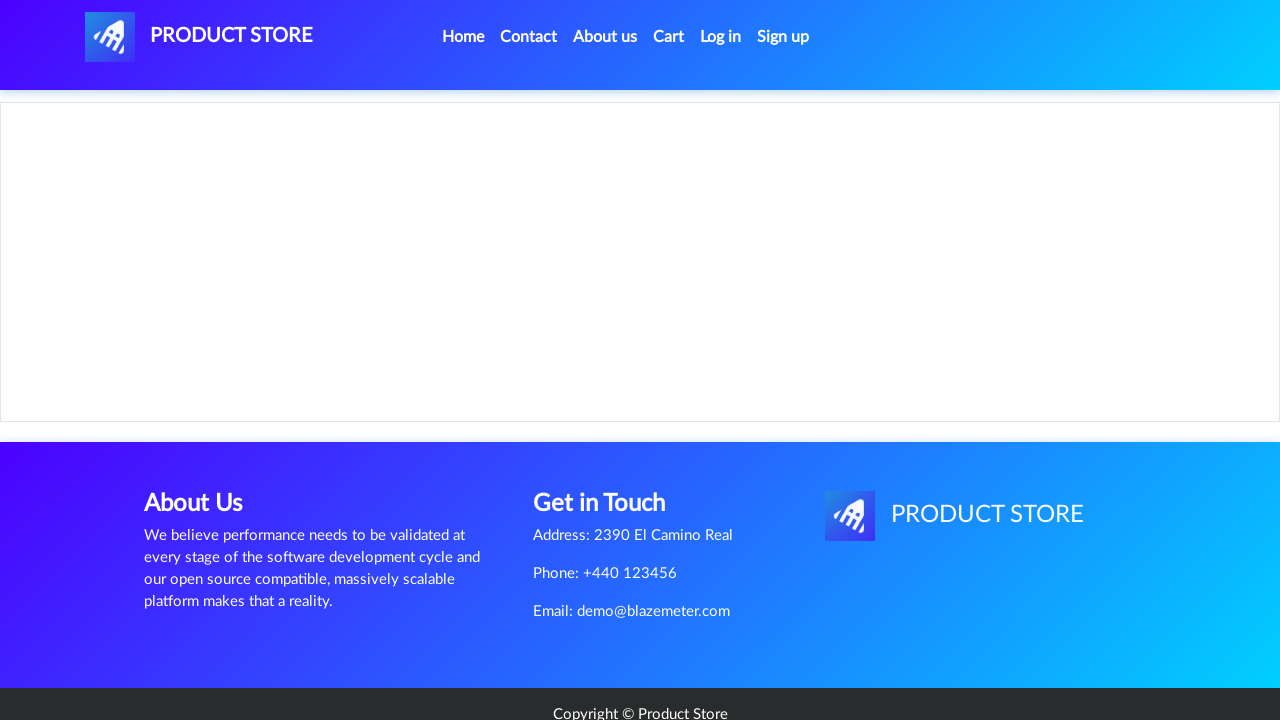

Product page loaded and title element appeared
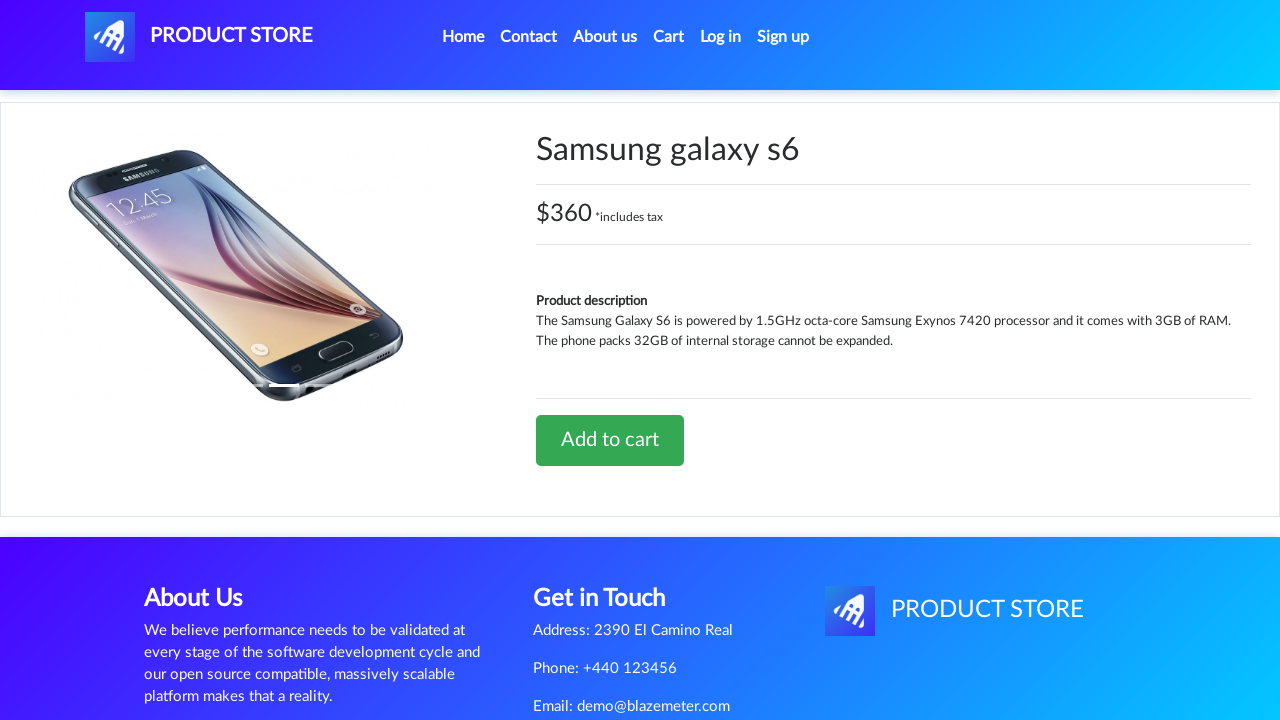

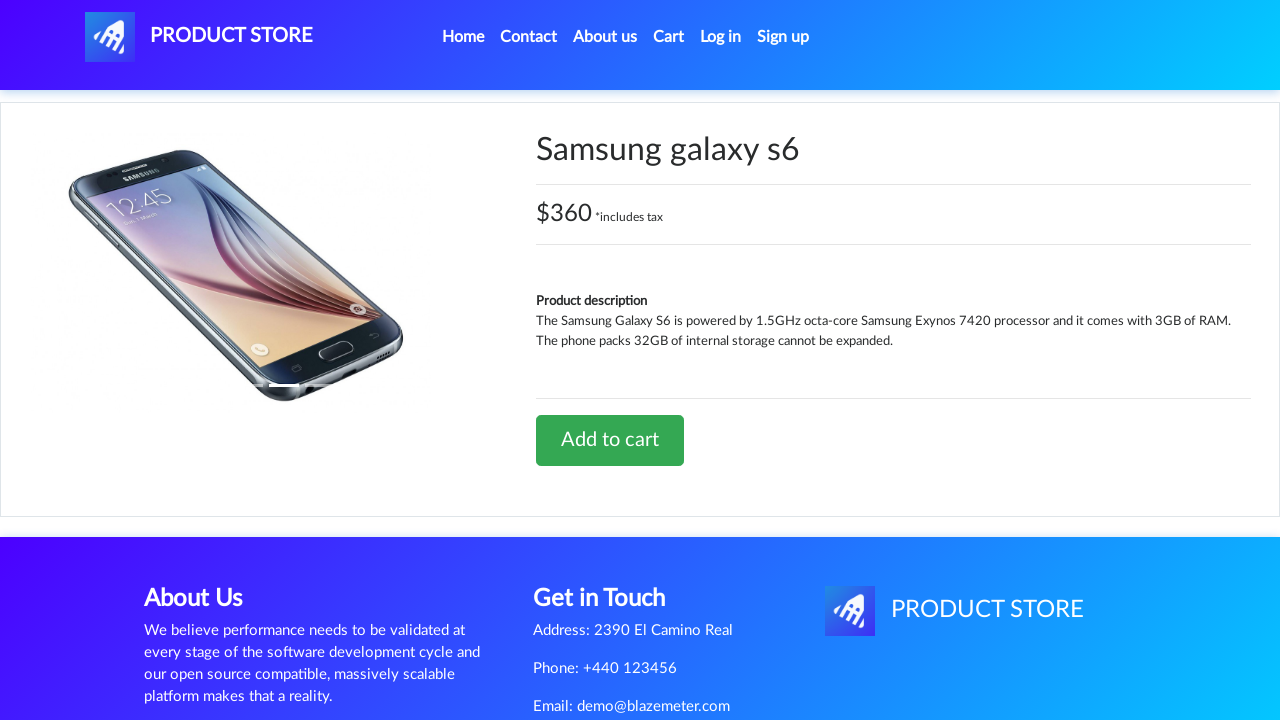